Tests search functionality on Ask Dr. Universe website by opening the search panel, entering a search query, and submitting the search

Starting URL: https://askdruniverse.wsu.edu/

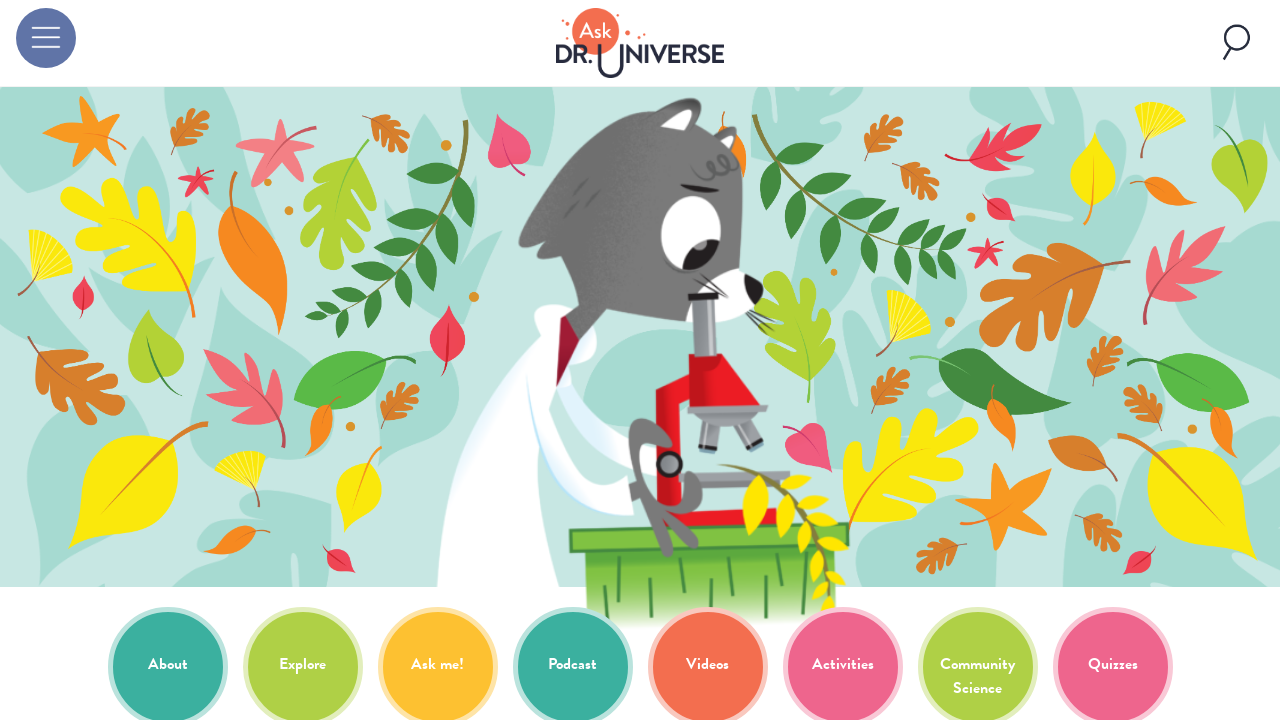

Clicked to open search widget in header at (1234, 43) on #site-header-widgets-open
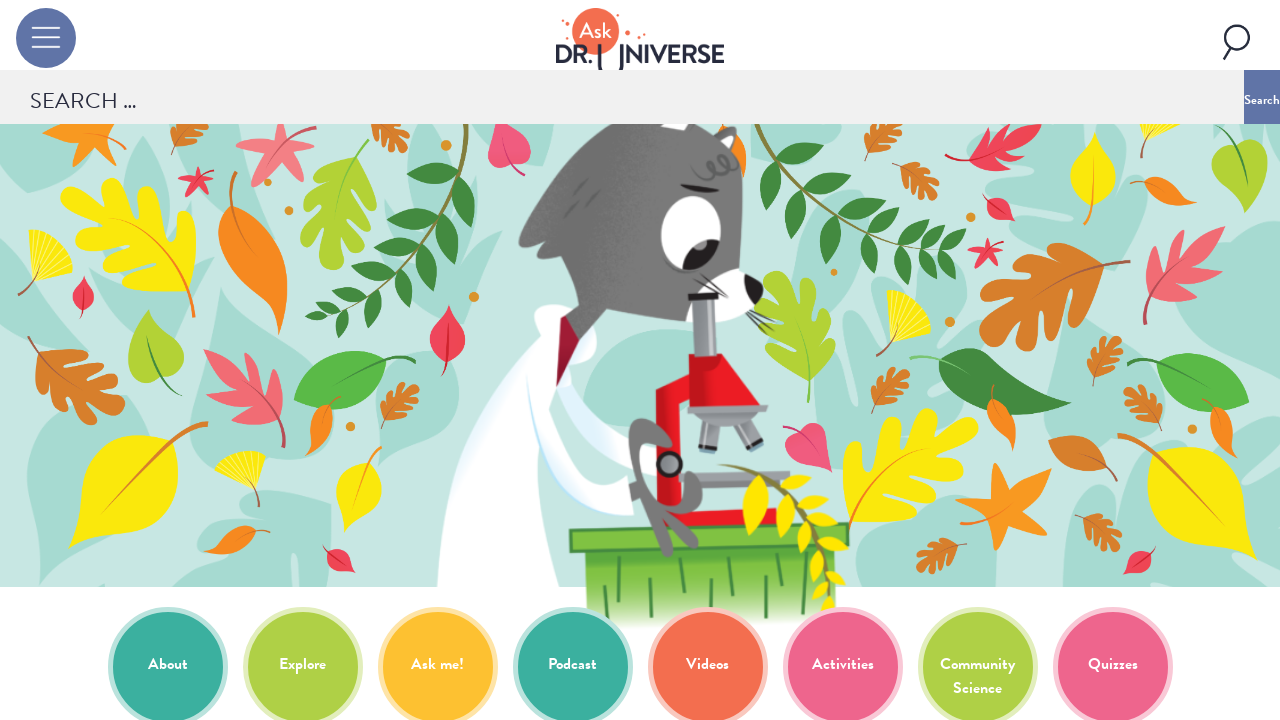

Search input field became visible
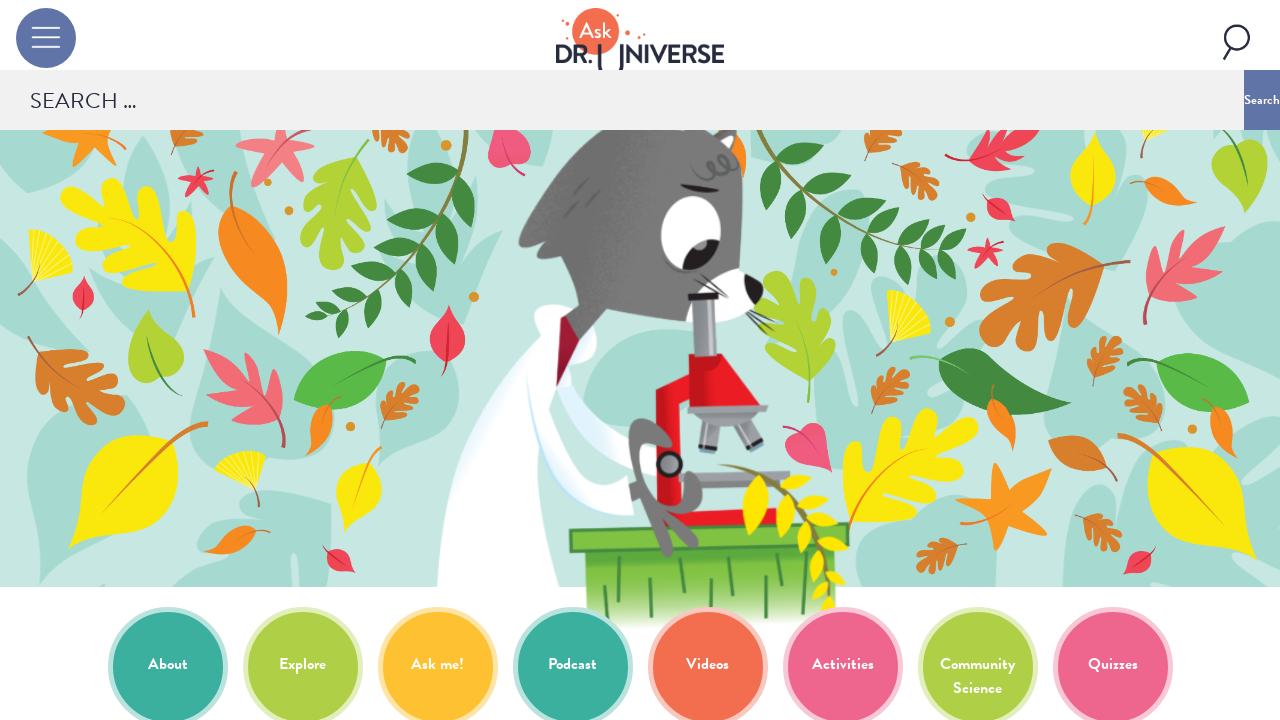

Filled search field with 'photosynthesis' on input[name='s']
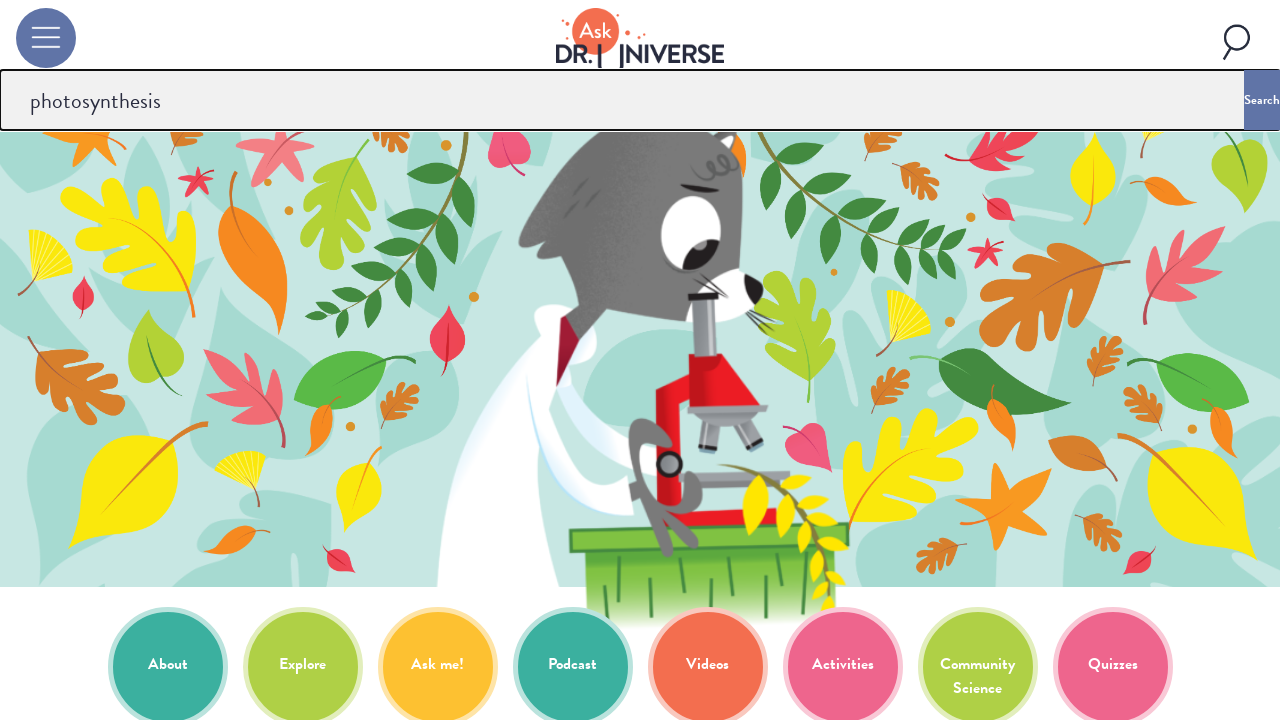

Submitted search query by pressing Enter on input[name='s']
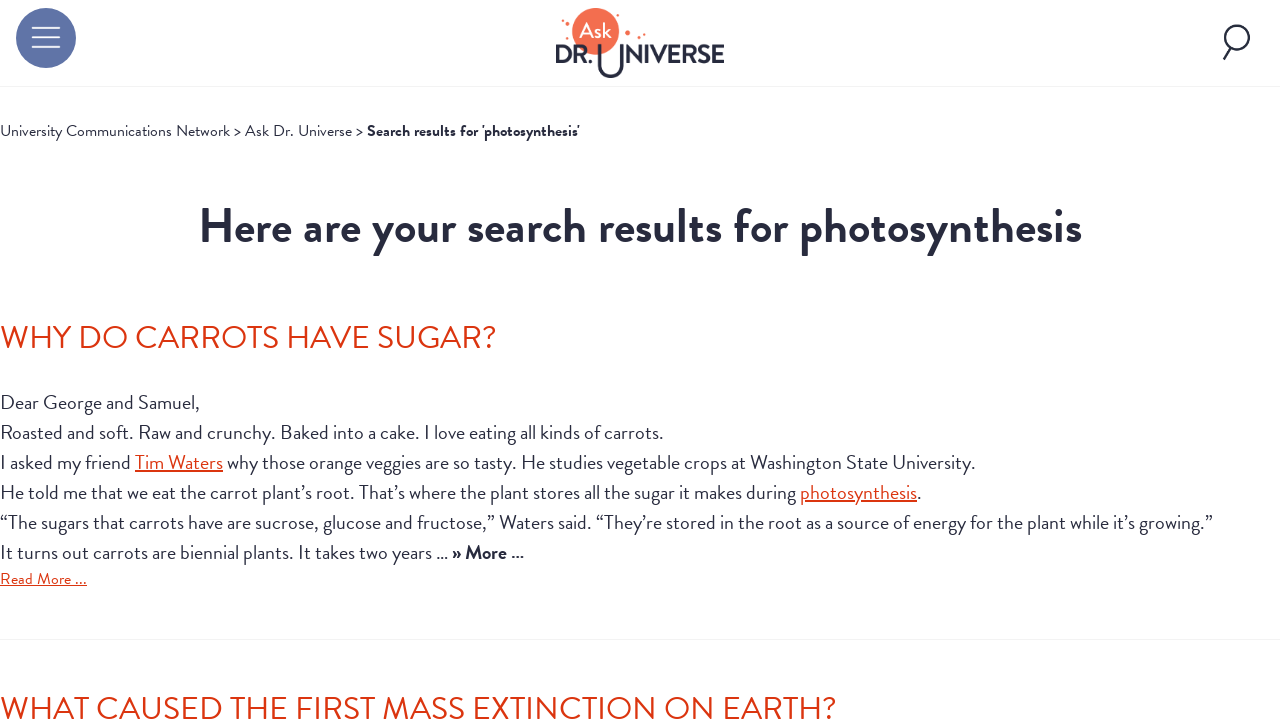

Search results loaded successfully
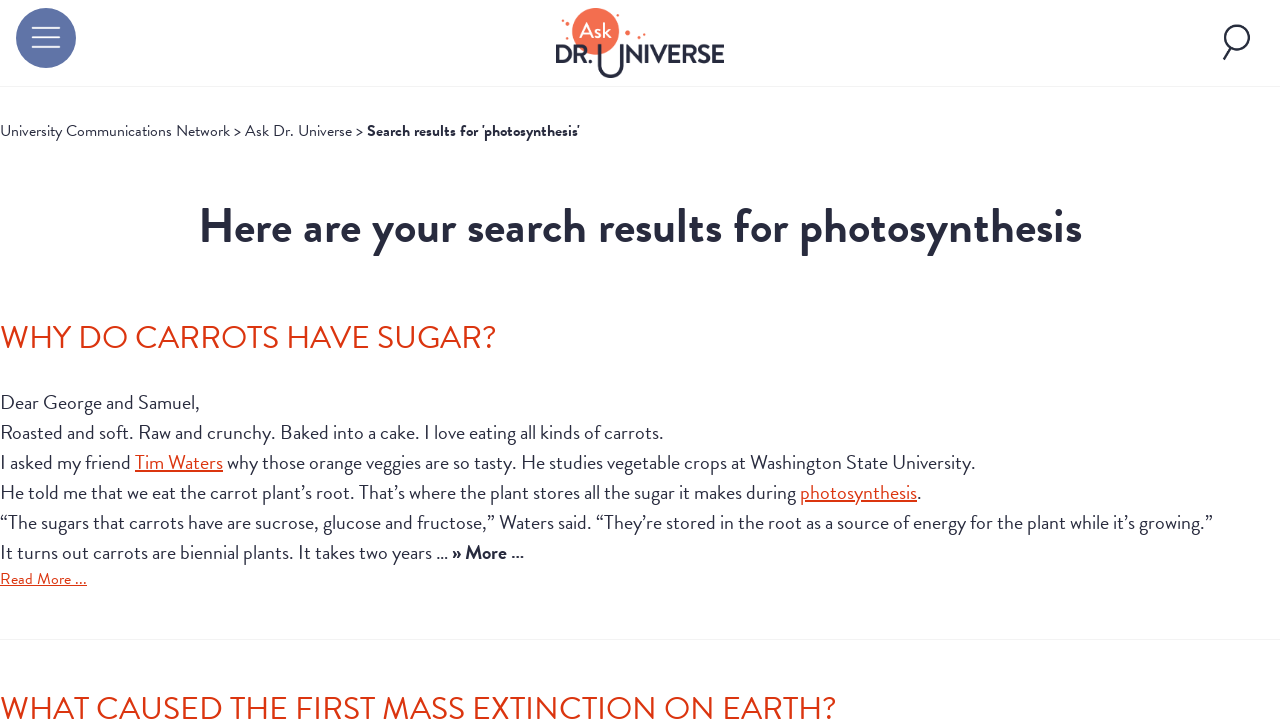

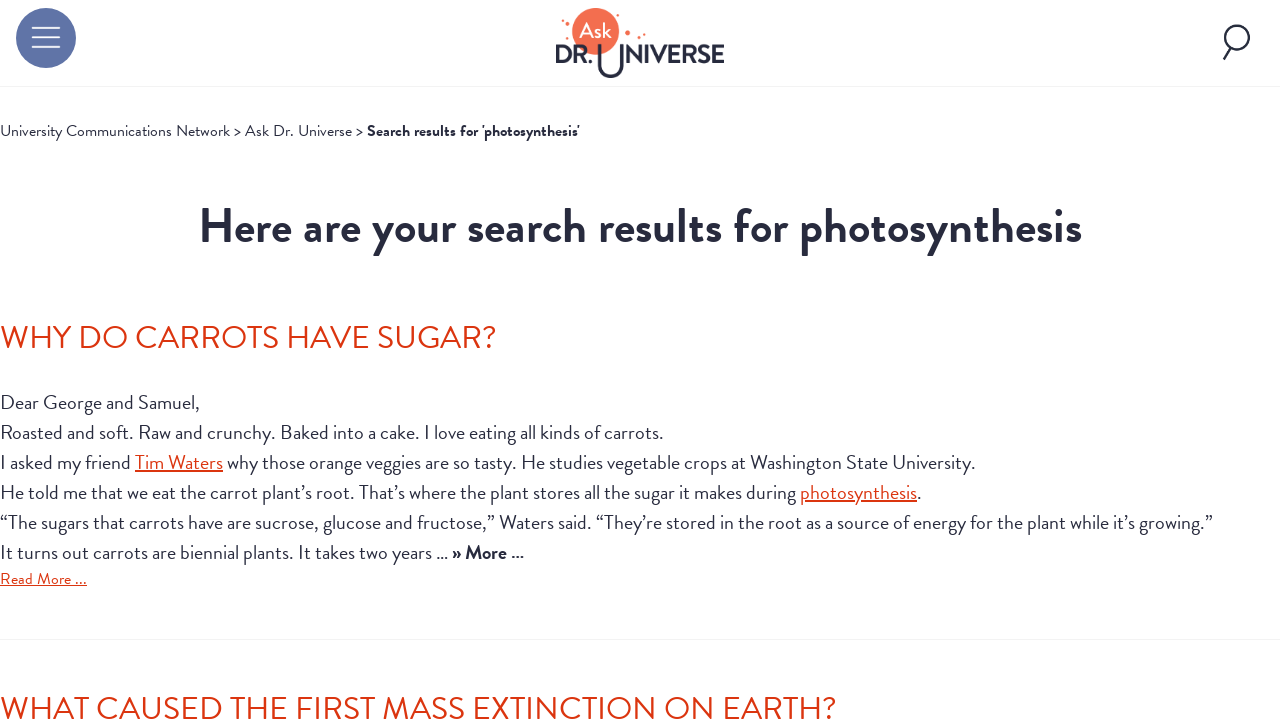